Tests registration form validation by submitting with empty zip code field

Starting URL: https://parabank.parasoft.com/parabank/register.htm

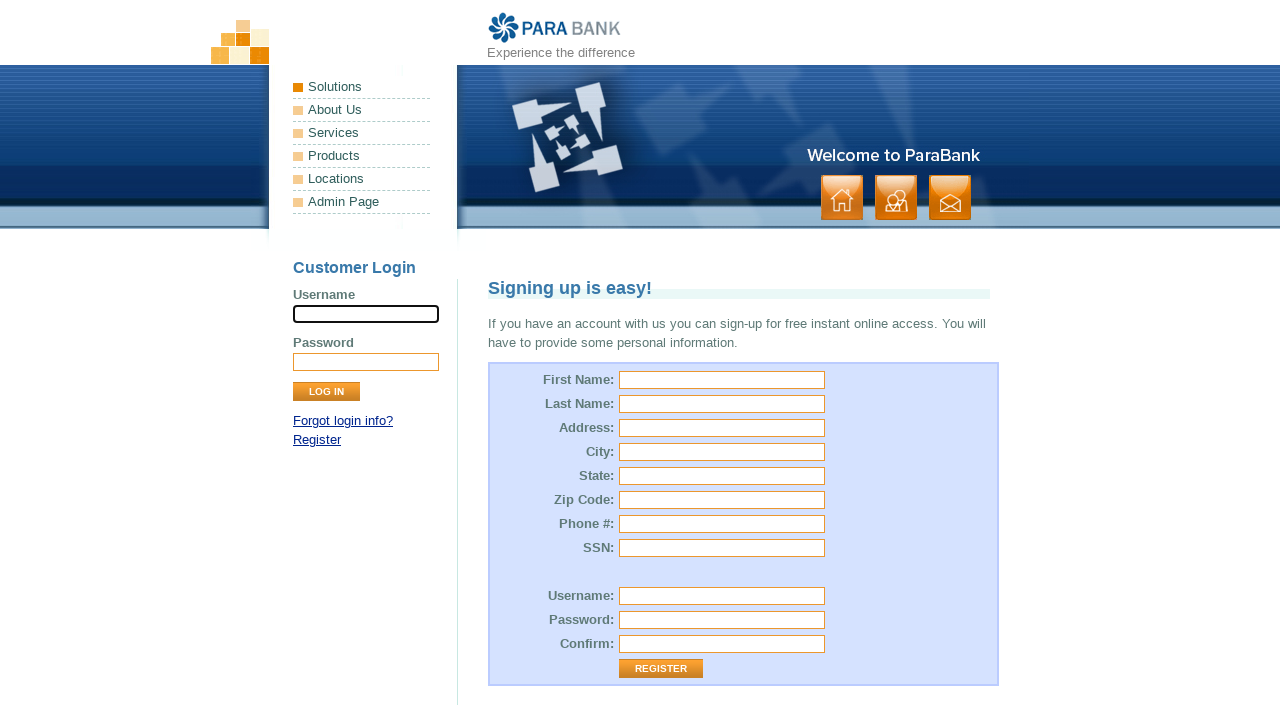

Filled first name field with 'Reny' on input[id='customer.firstName']
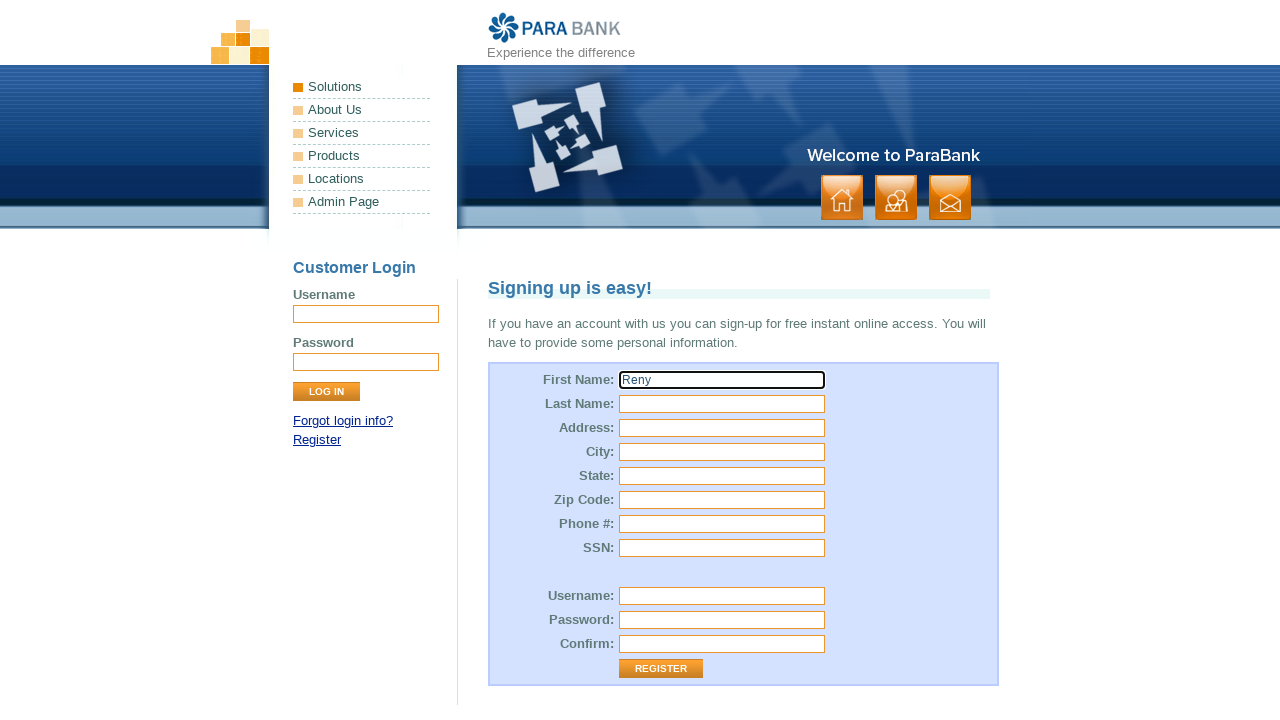

Filled last name field with 'Lopez' on input[id='customer.lastName']
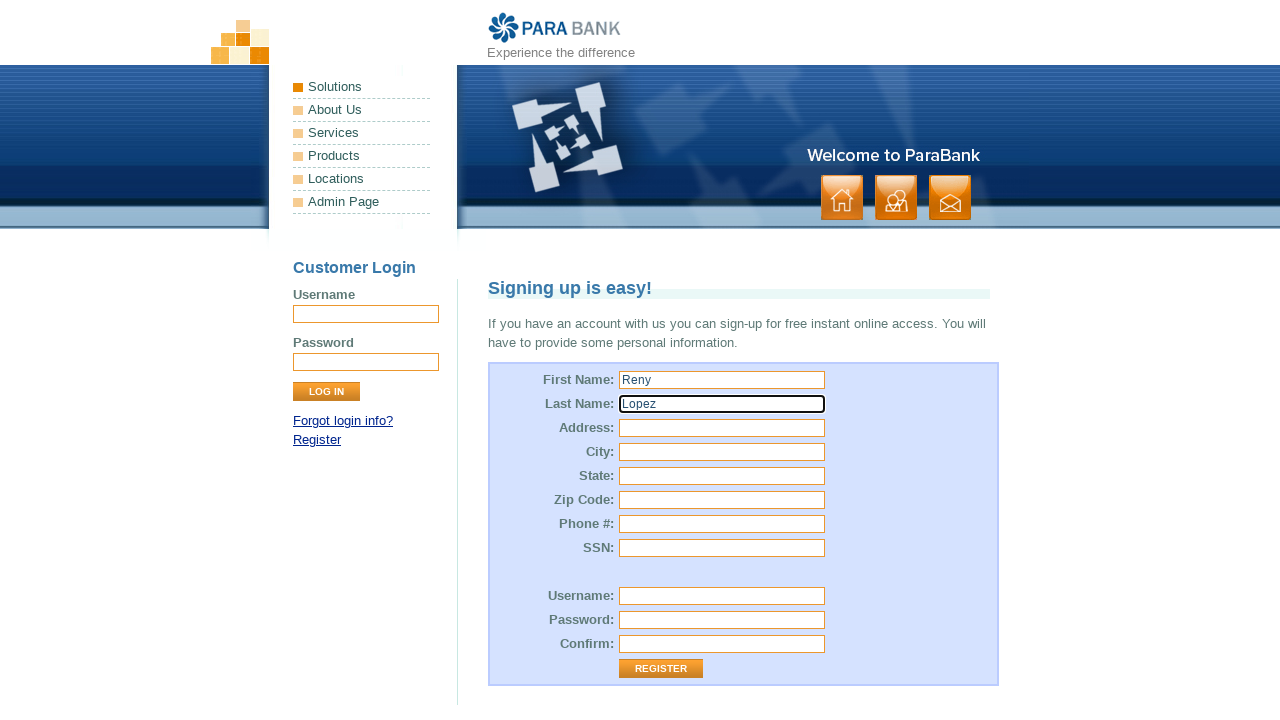

Filled street address field with '7301 Topping Rd' on input[id='customer.address.street']
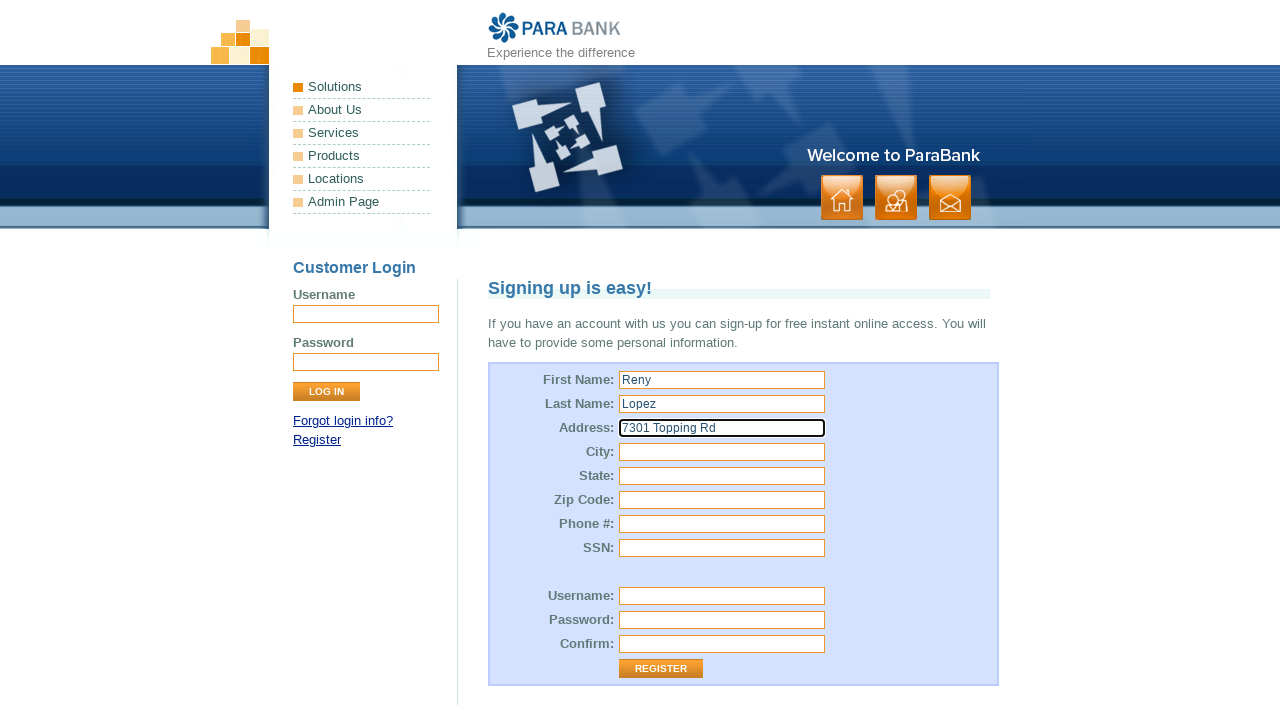

Filled city field with 'Mississauga' on input[id='customer.address.city']
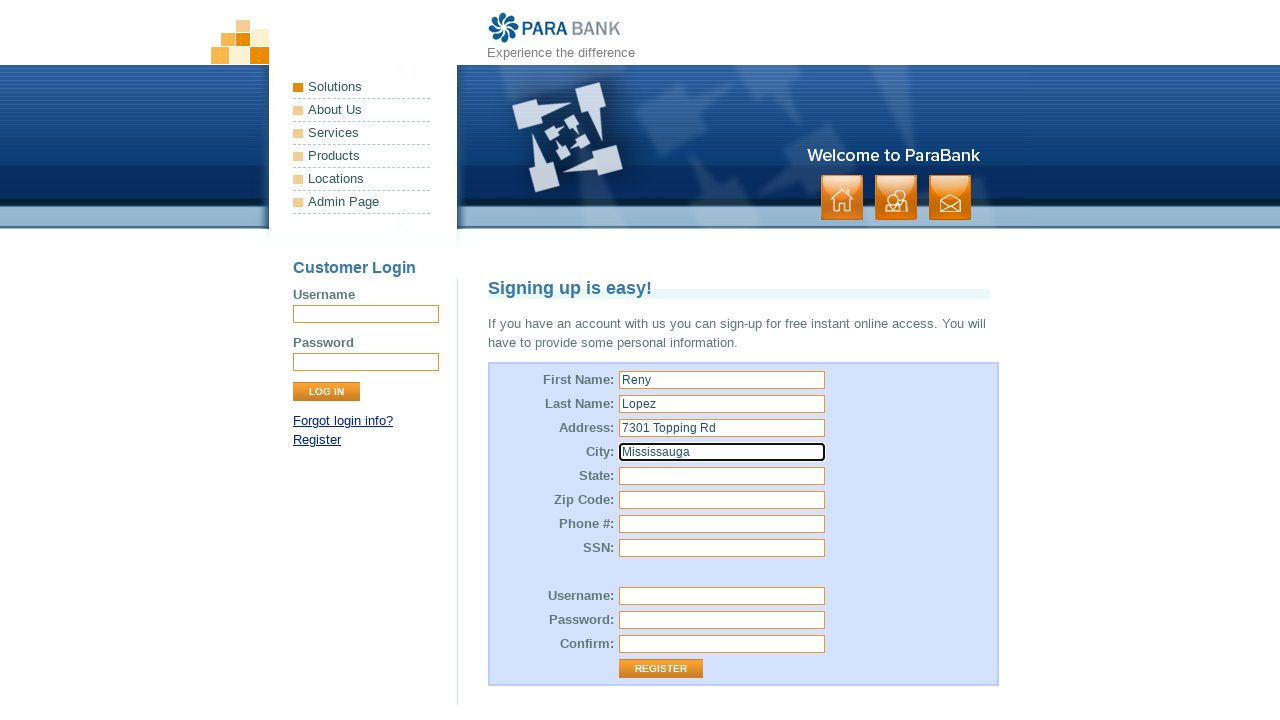

Filled state field with 'Ontario' on input[id='customer.address.state']
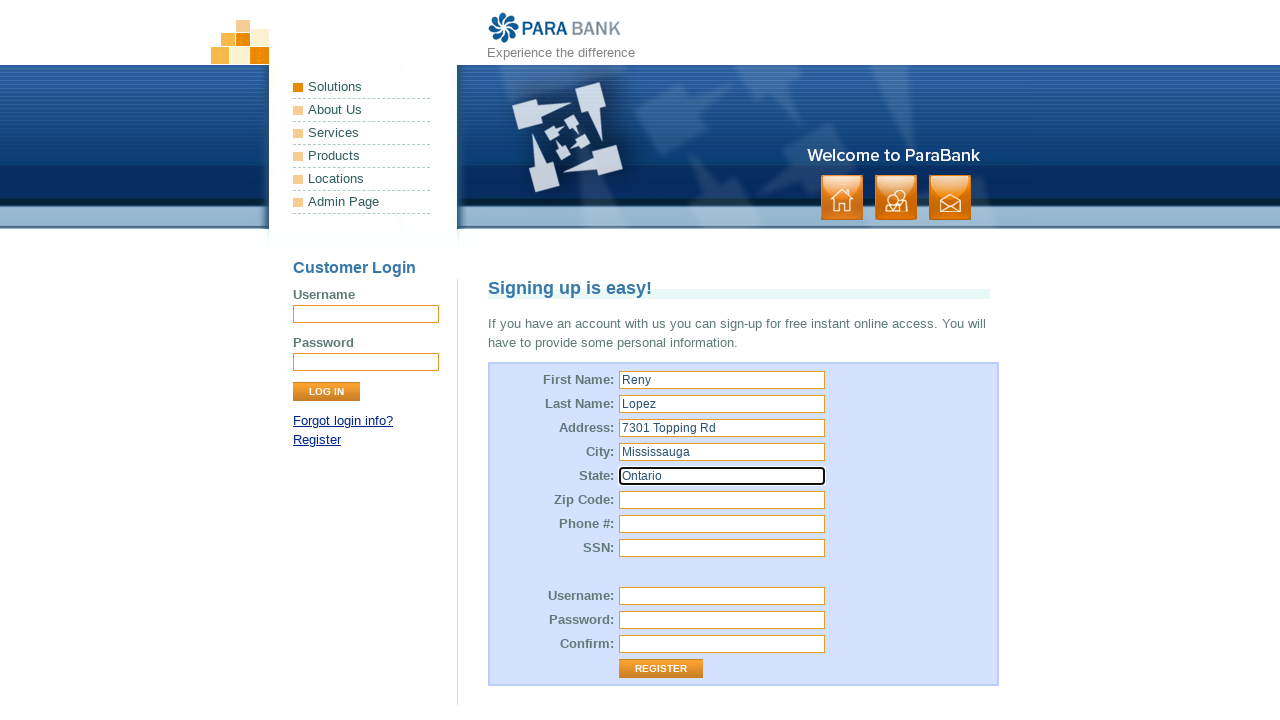

Filled SSN field with '1234' on input[id='customer.ssn']
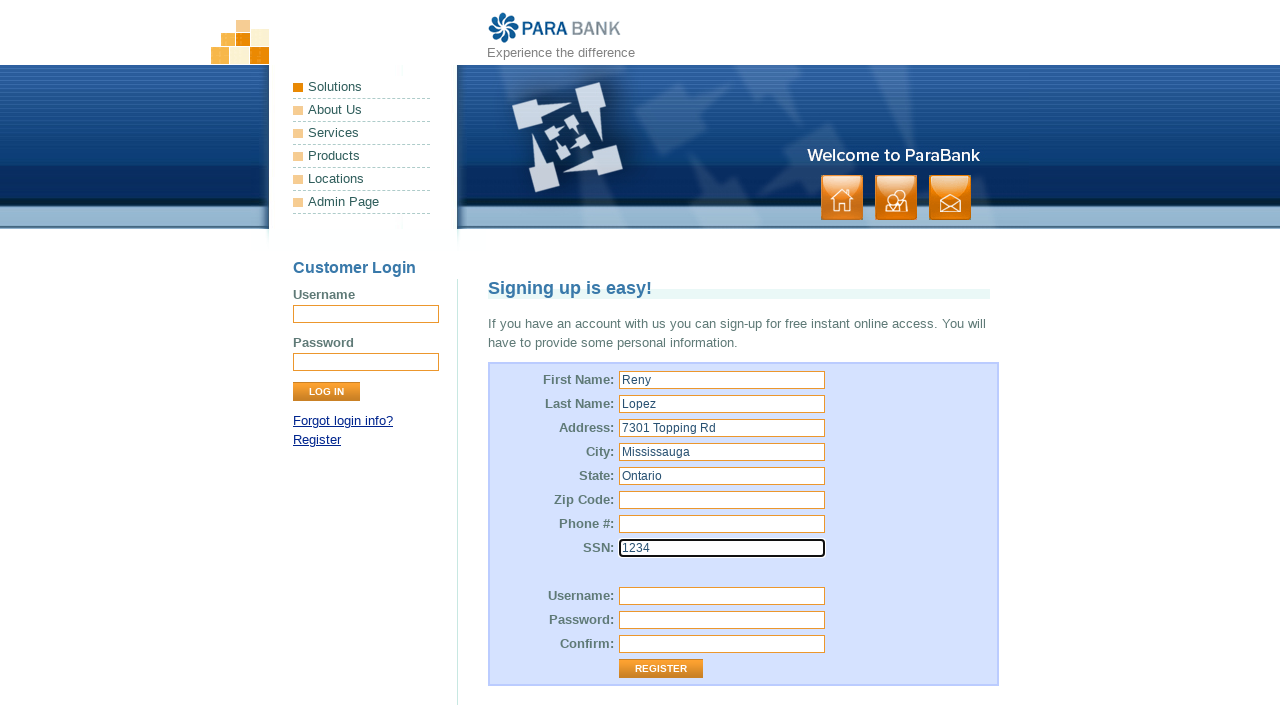

Filled phone number field with '6474049982' on input[id='customer.phoneNumber']
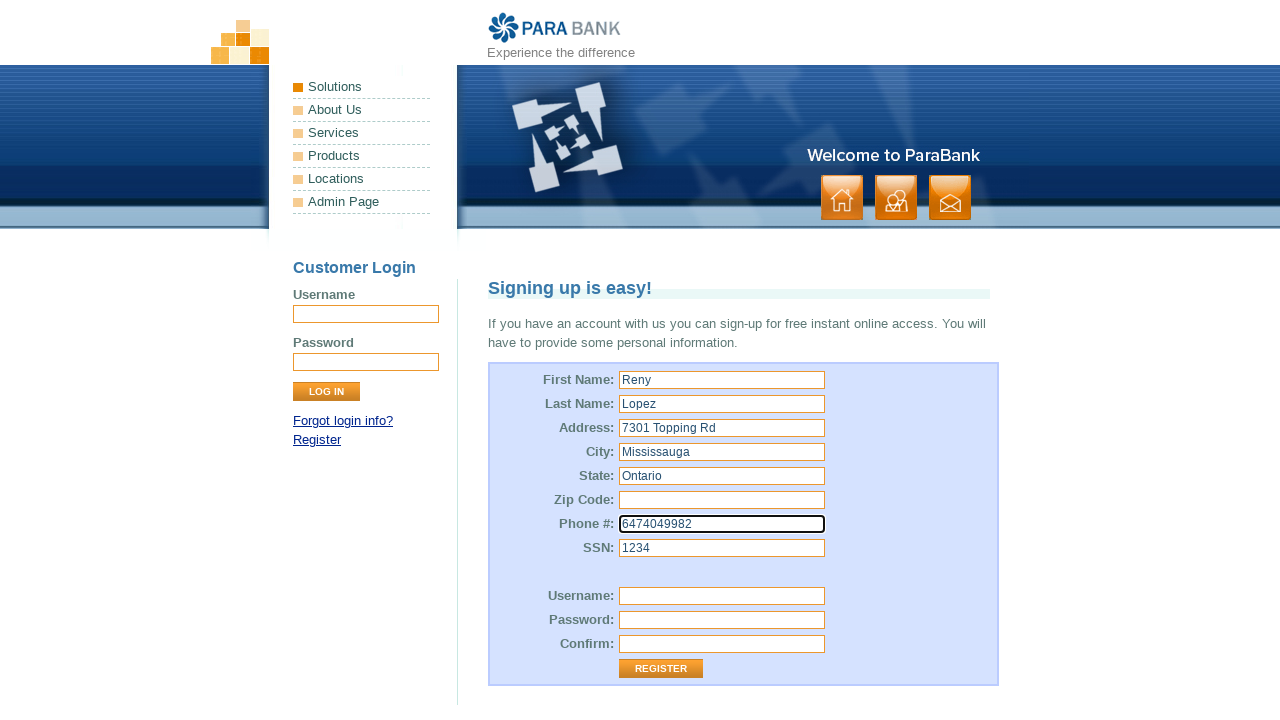

Filled username field with 'RenyLopez' on input[id='customer.username']
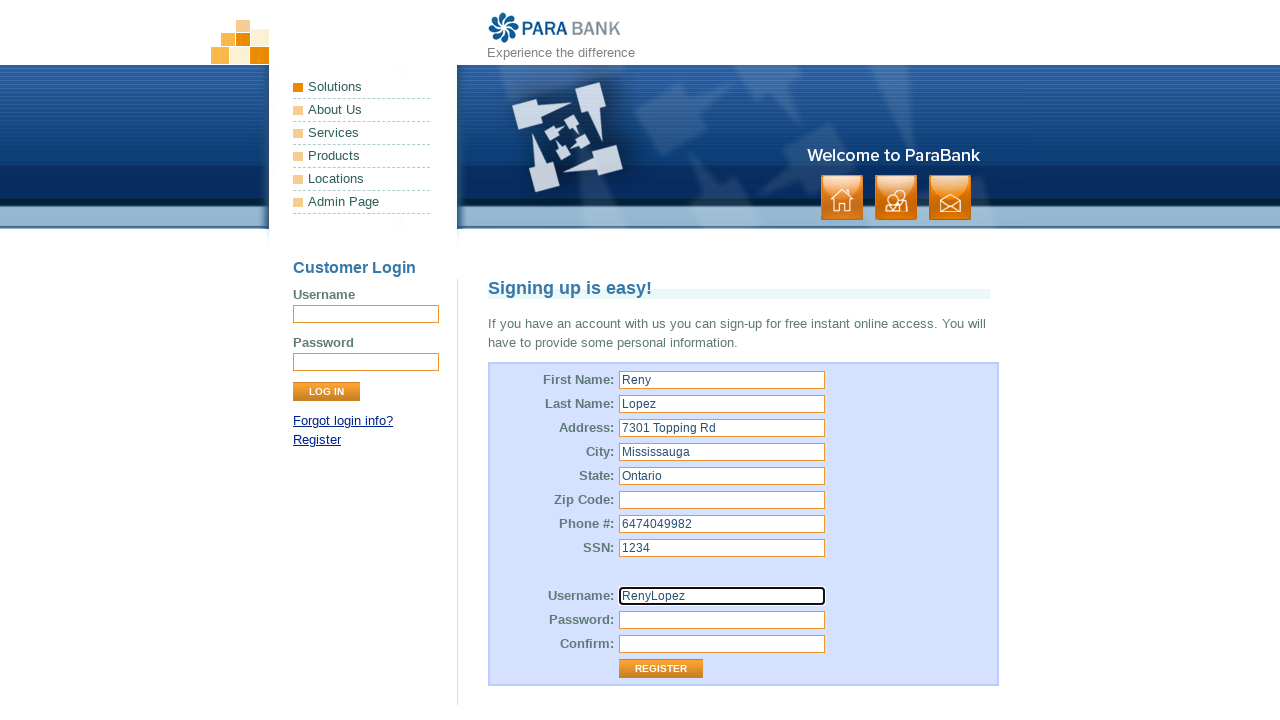

Filled password field with 'RenyJLopez' on input[id='customer.password']
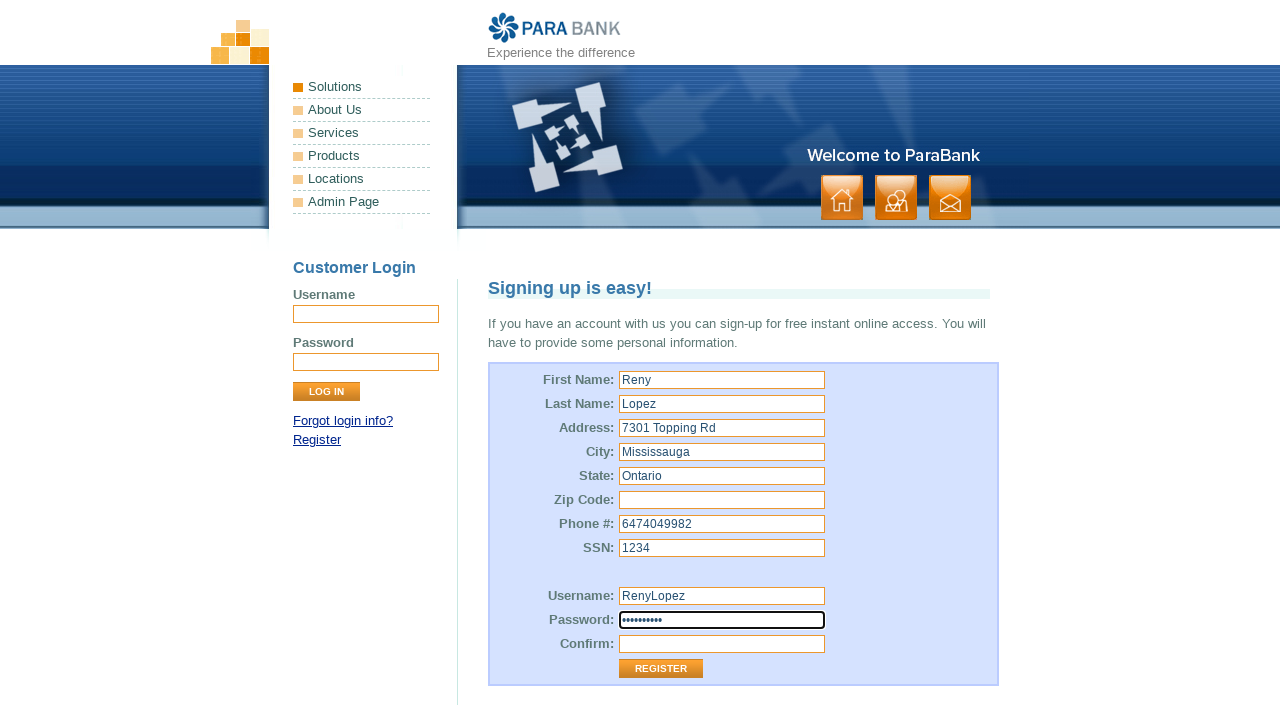

Filled repeated password field with 'RenyJLopez' on input[id='repeatedPassword']
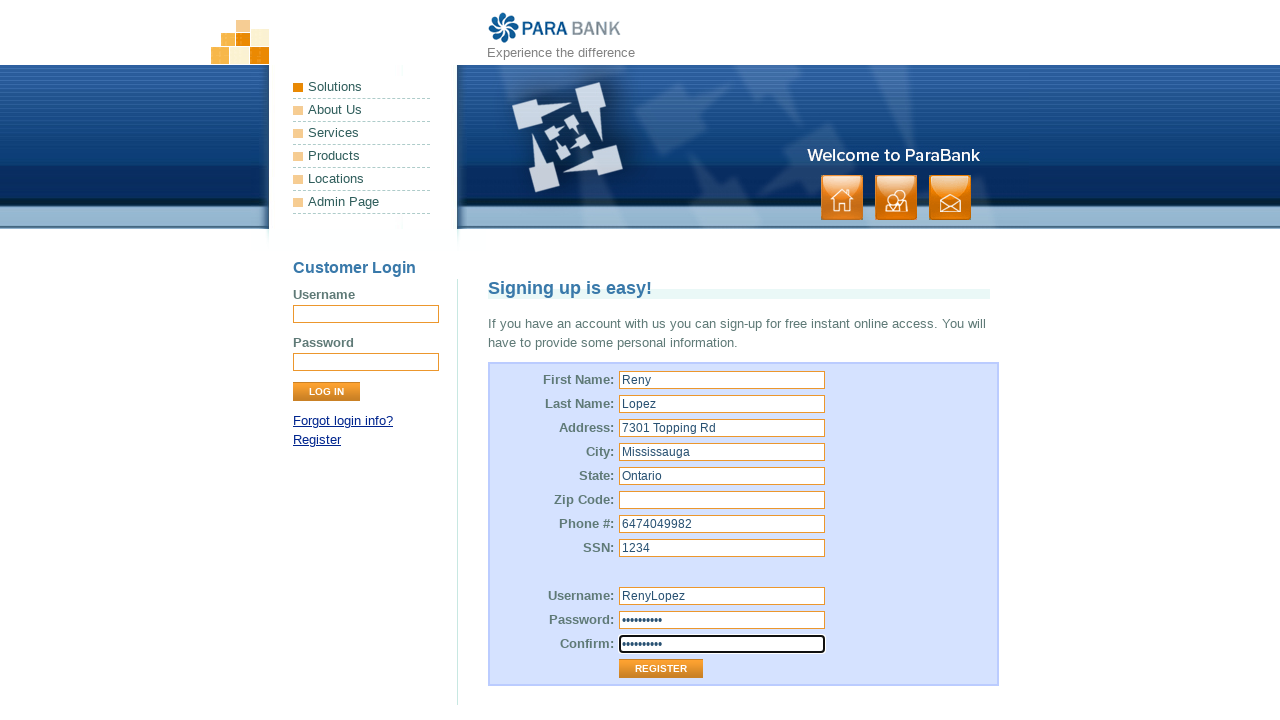

Clicked Register button to submit form with empty zip code field at (661, 669) on input[value='Register']
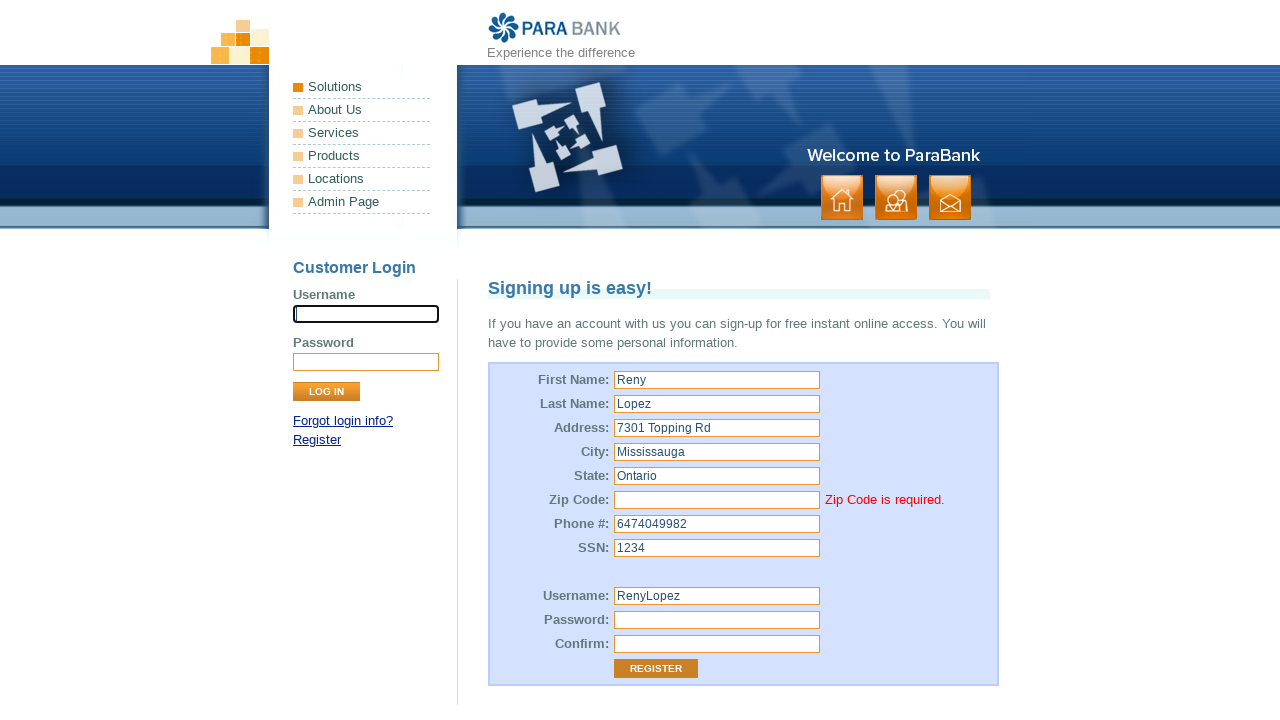

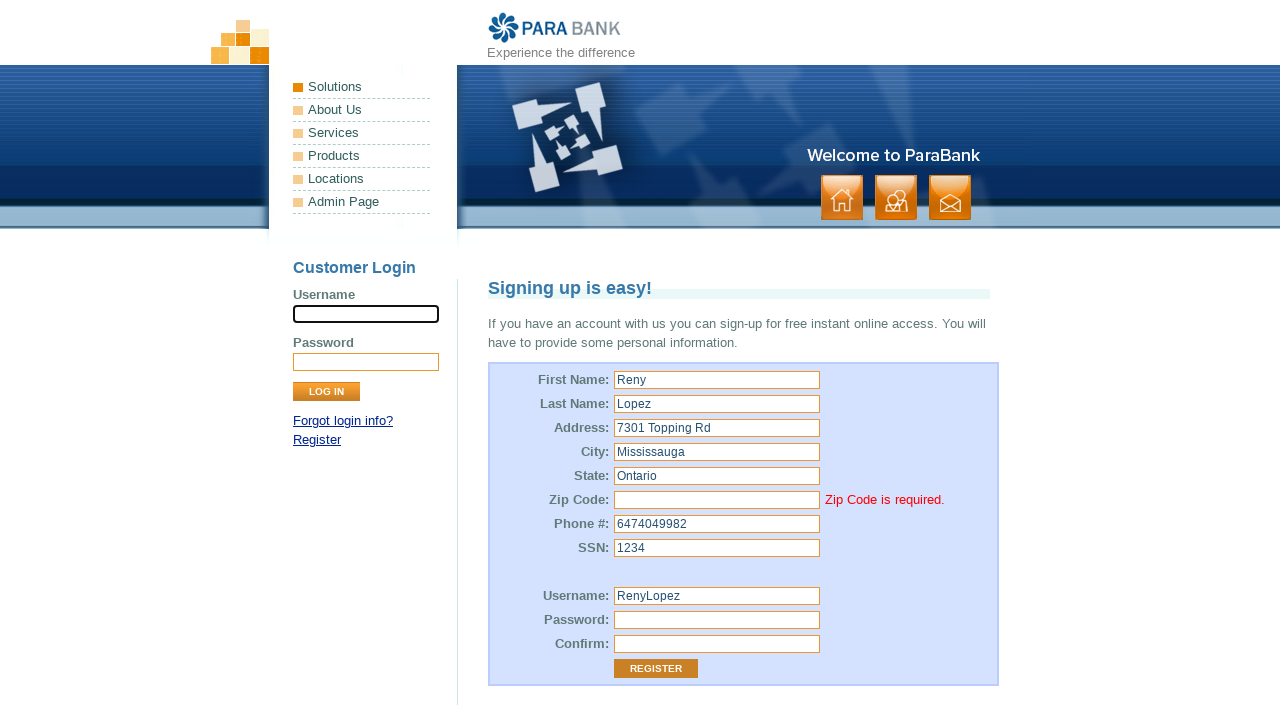